Navigates to Flipkart website homepage

Starting URL: https://www.flipkart.com/

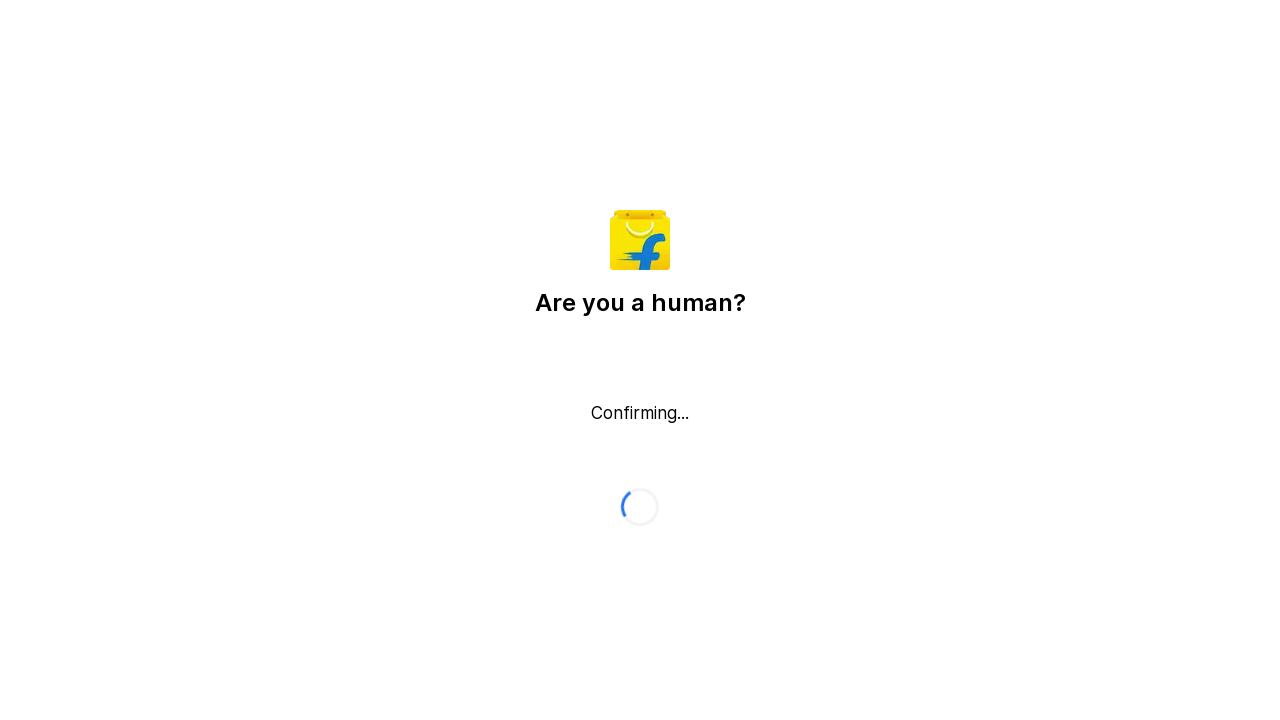

Navigated to Flipkart website homepage at https://www.flipkart.com/
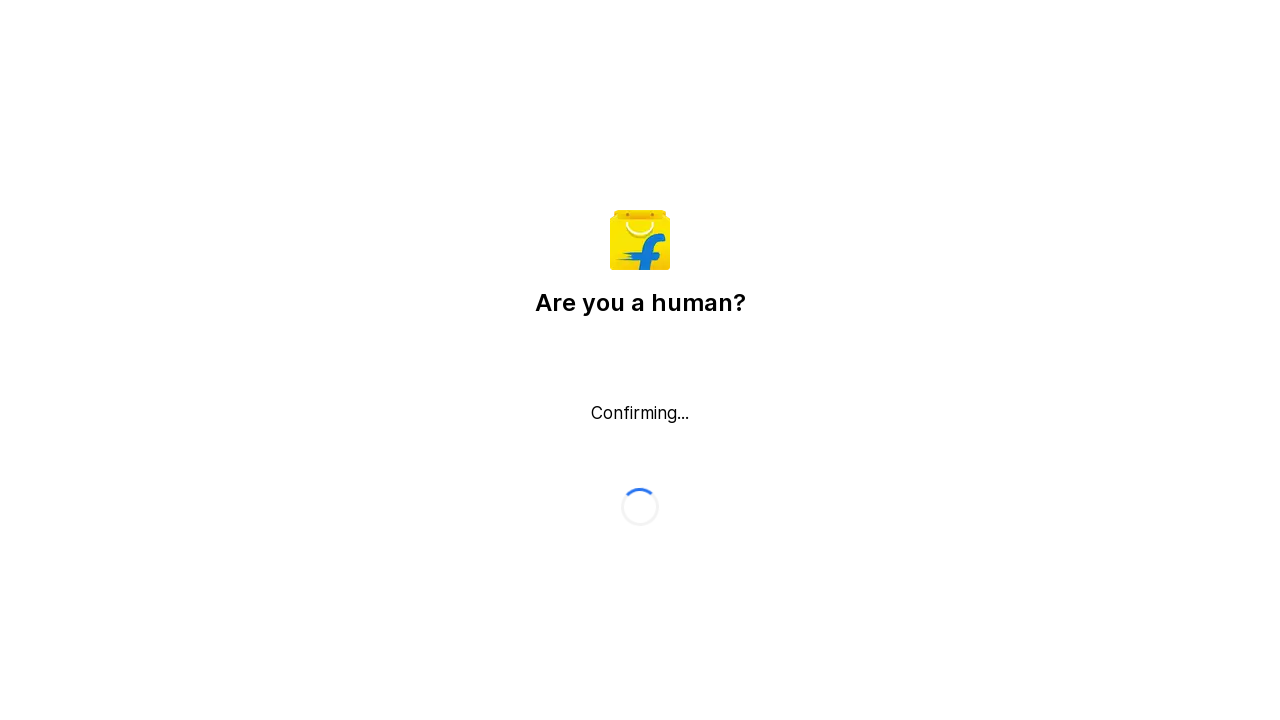

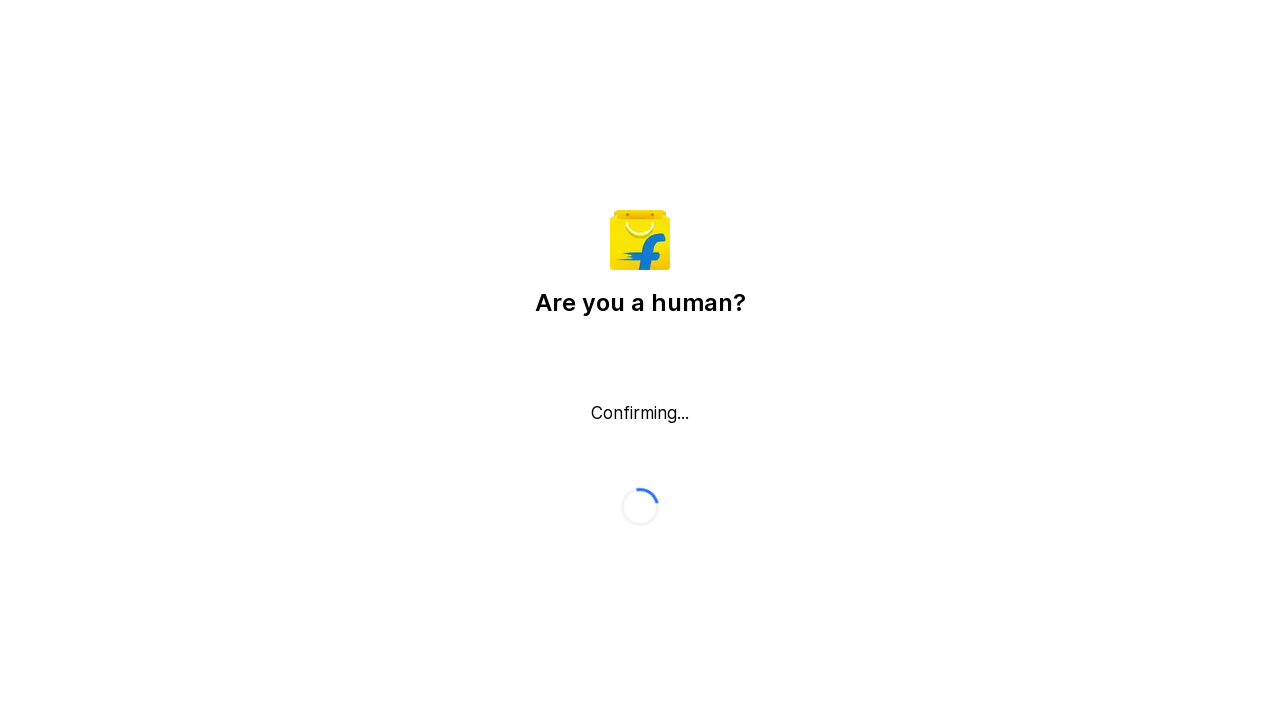